Tests the country dropdown on OrangeHRM contact sales page by verifying that specific countries are available in the dropdown options

Starting URL: https://www.orangehrm.com/en/contact-sales/

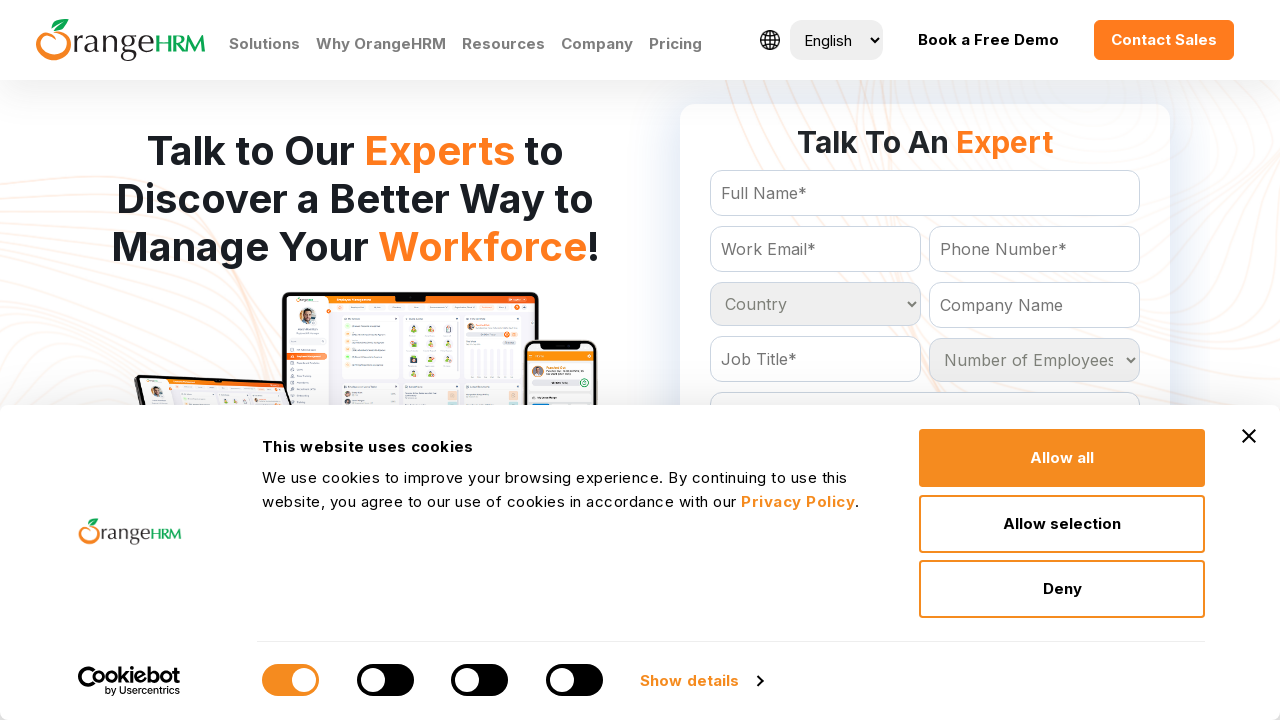

Located country dropdown element on OrangeHRM contact sales page
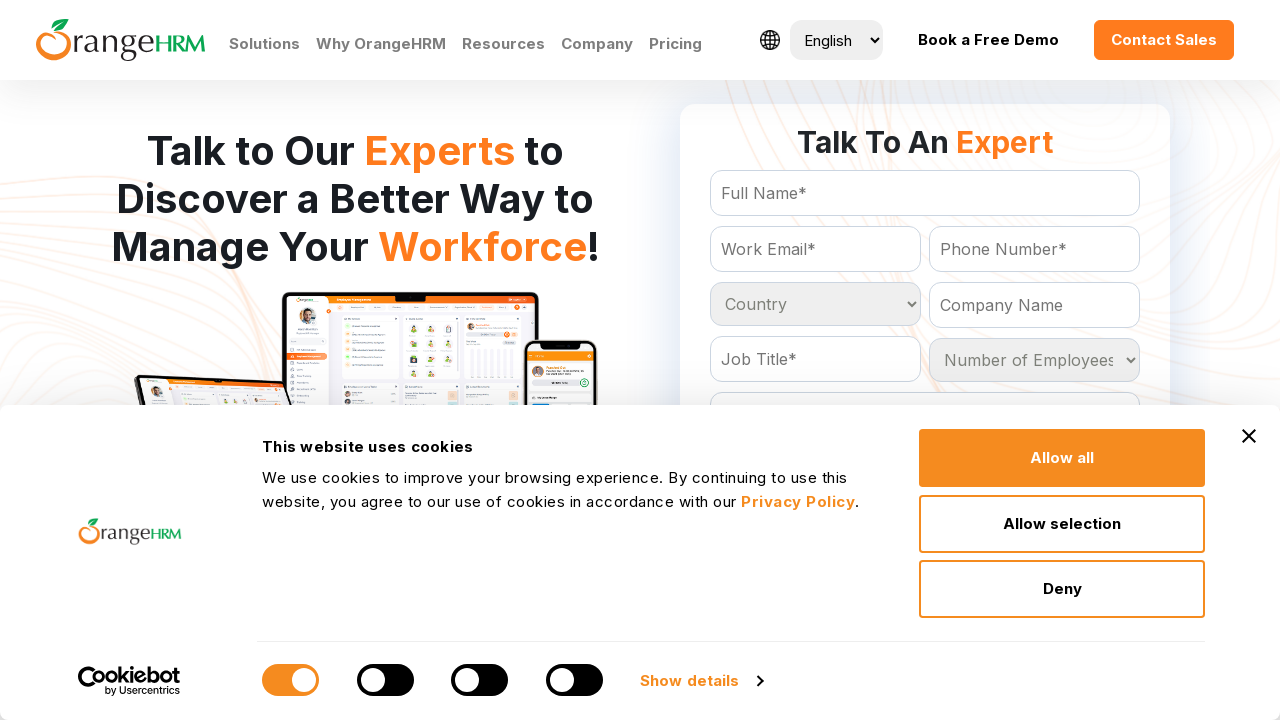

Retrieved all available country options from dropdown
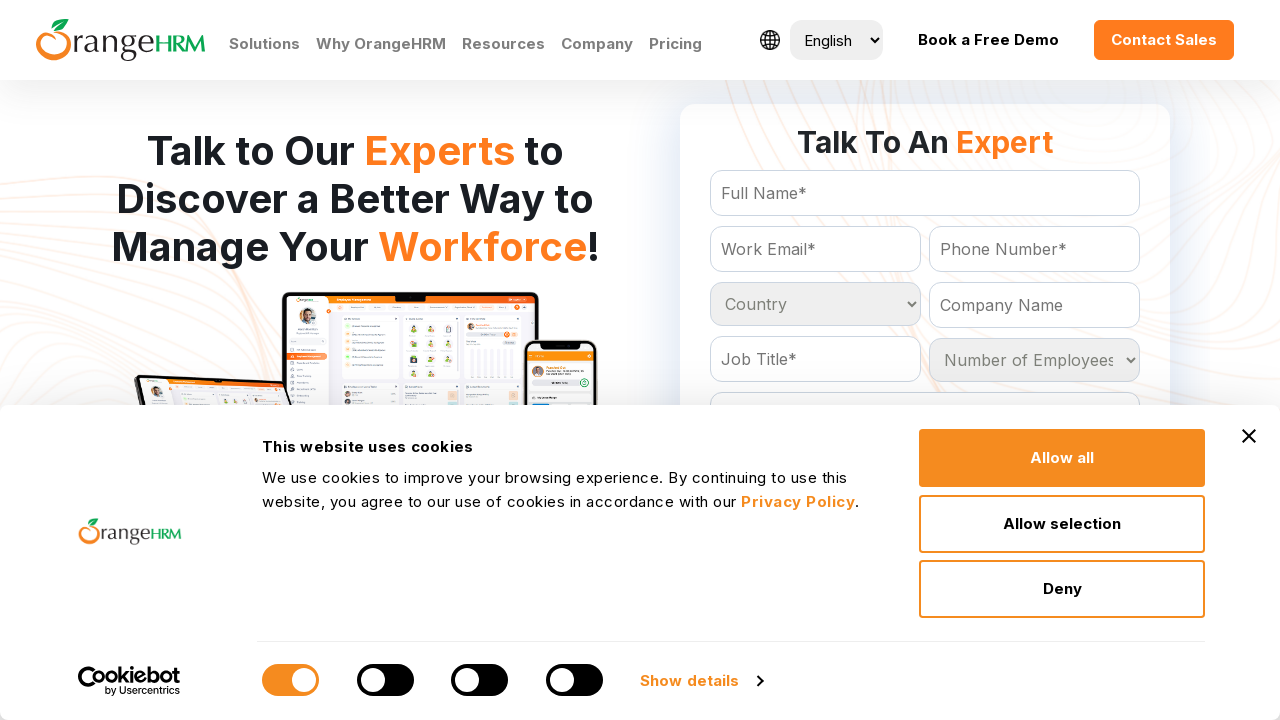

Verified that 'India' is available in dropdown options
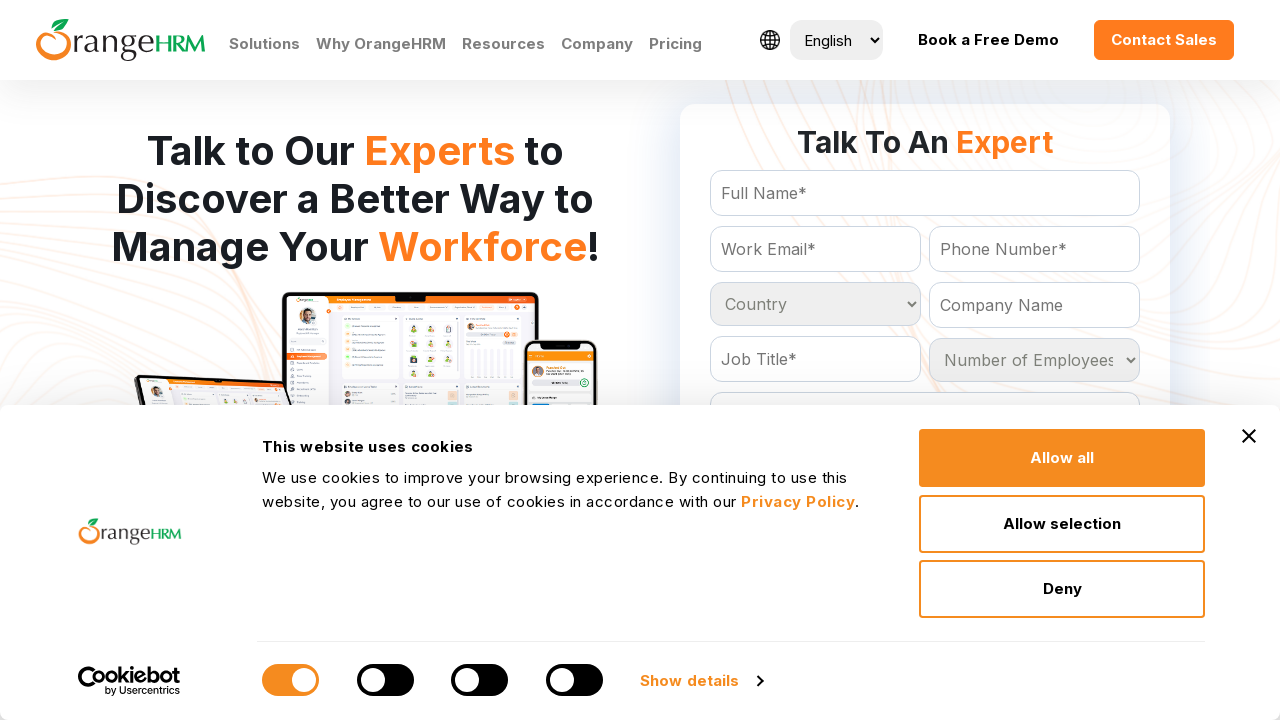

Verified that expected countries ['India', 'Brazil', 'Aruba'] are all available in dropdown options
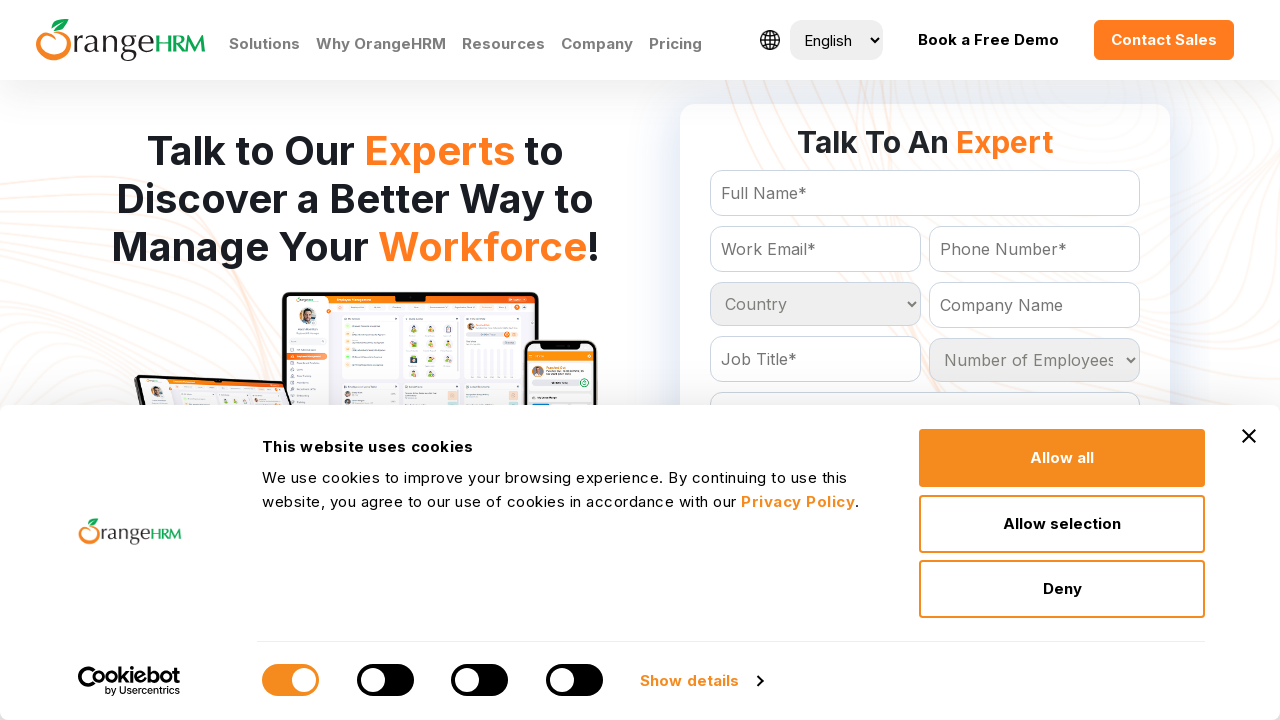

Confirmed total of 233 country options in dropdown
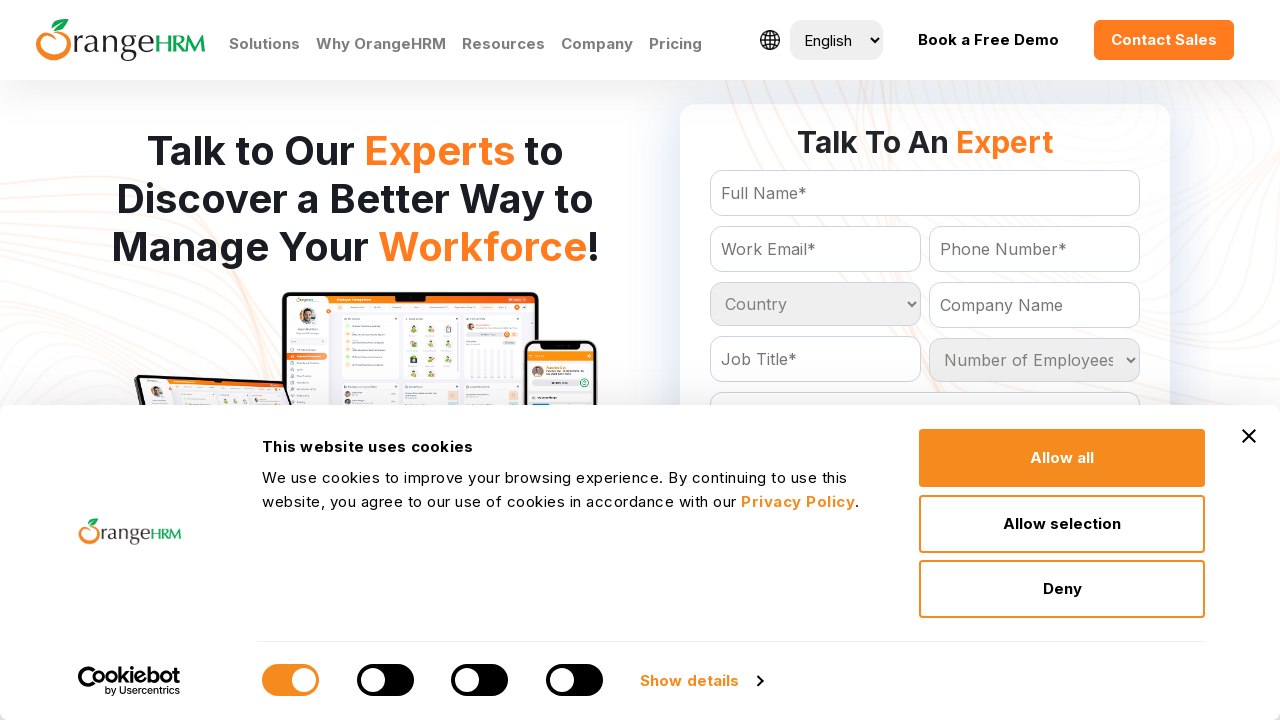

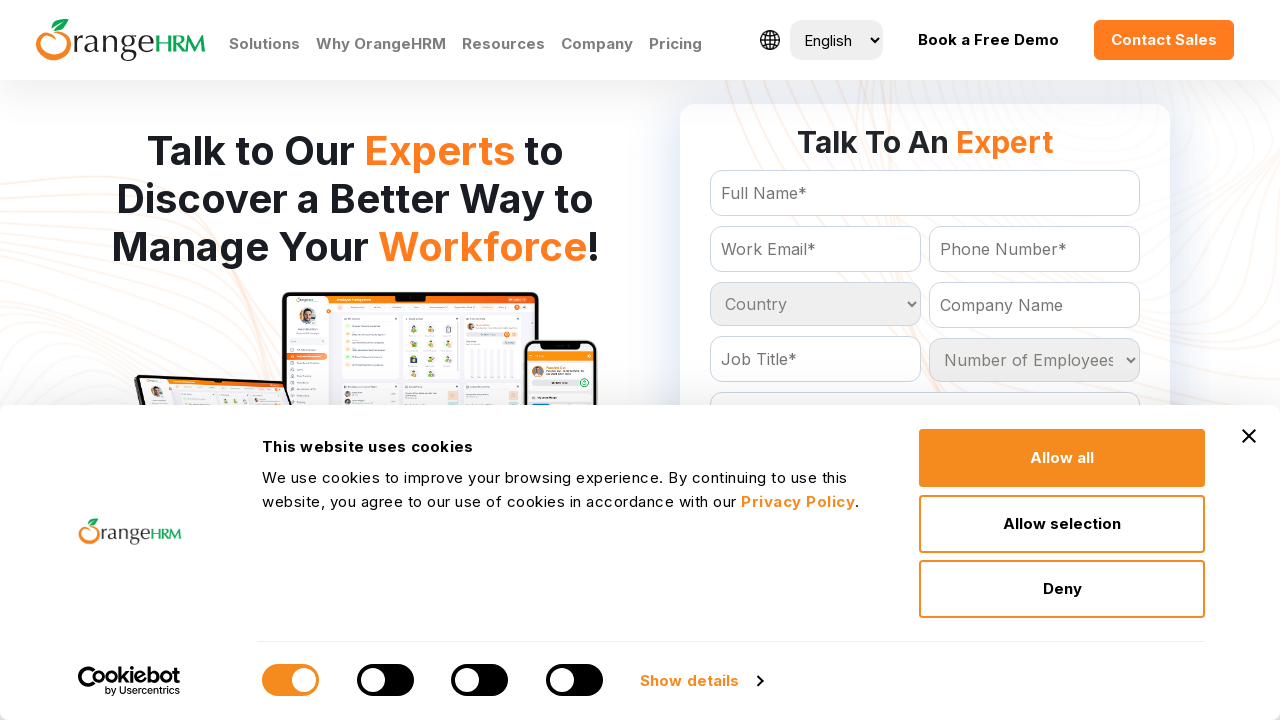